Tests mouse click action on a clickable element and verifies it becomes focused

Starting URL: https://www.selenium.dev/selenium/web/mouse_interaction.html

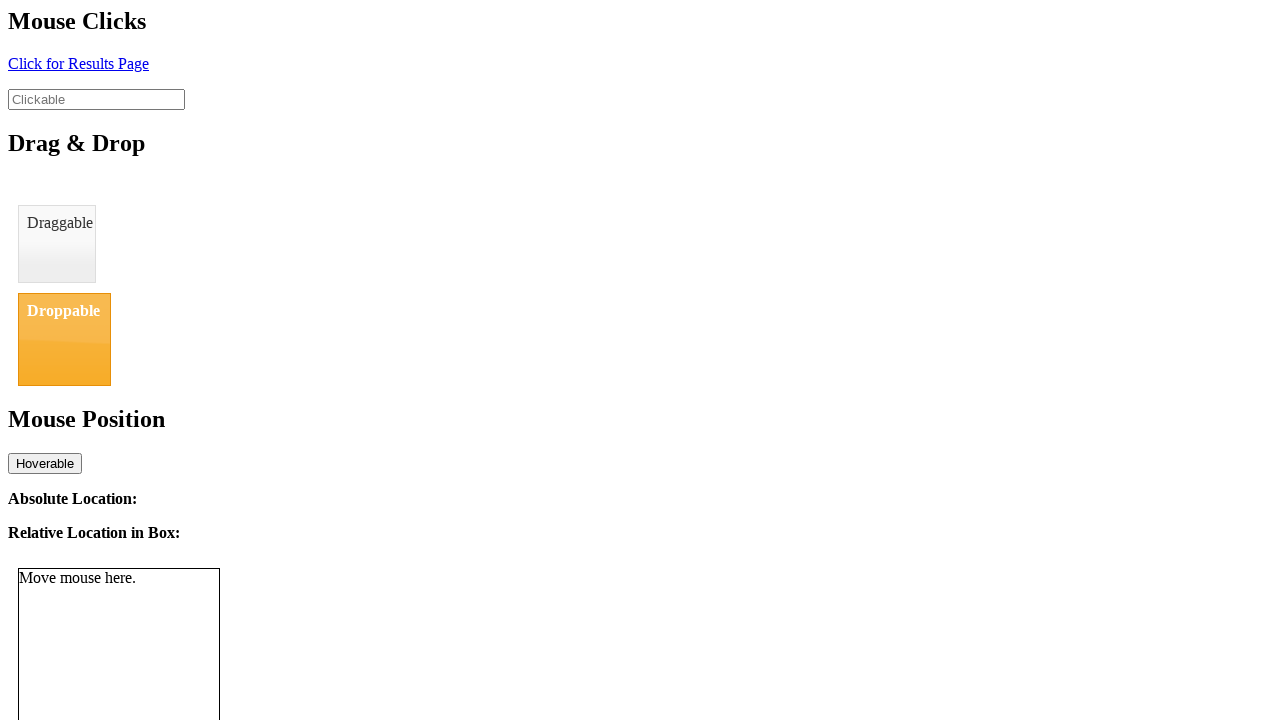

Clicked on the clickable input element at (96, 99) on #clickable
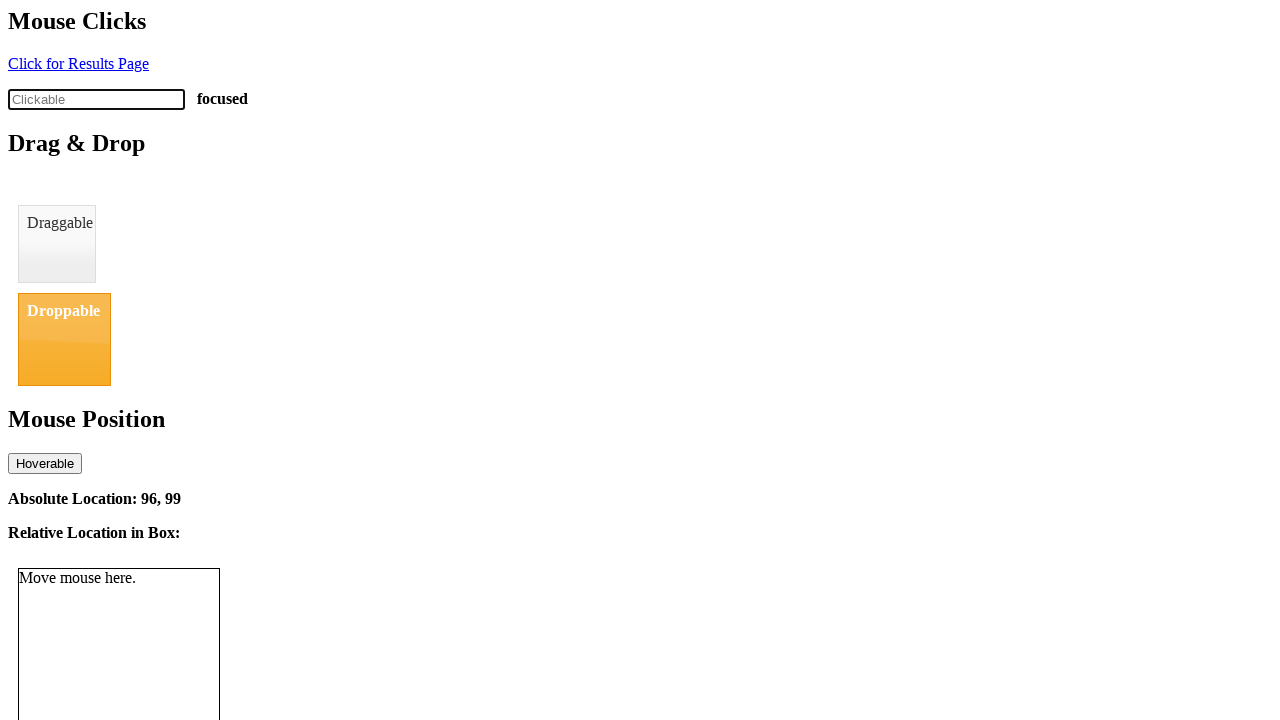

Retrieved click status text content
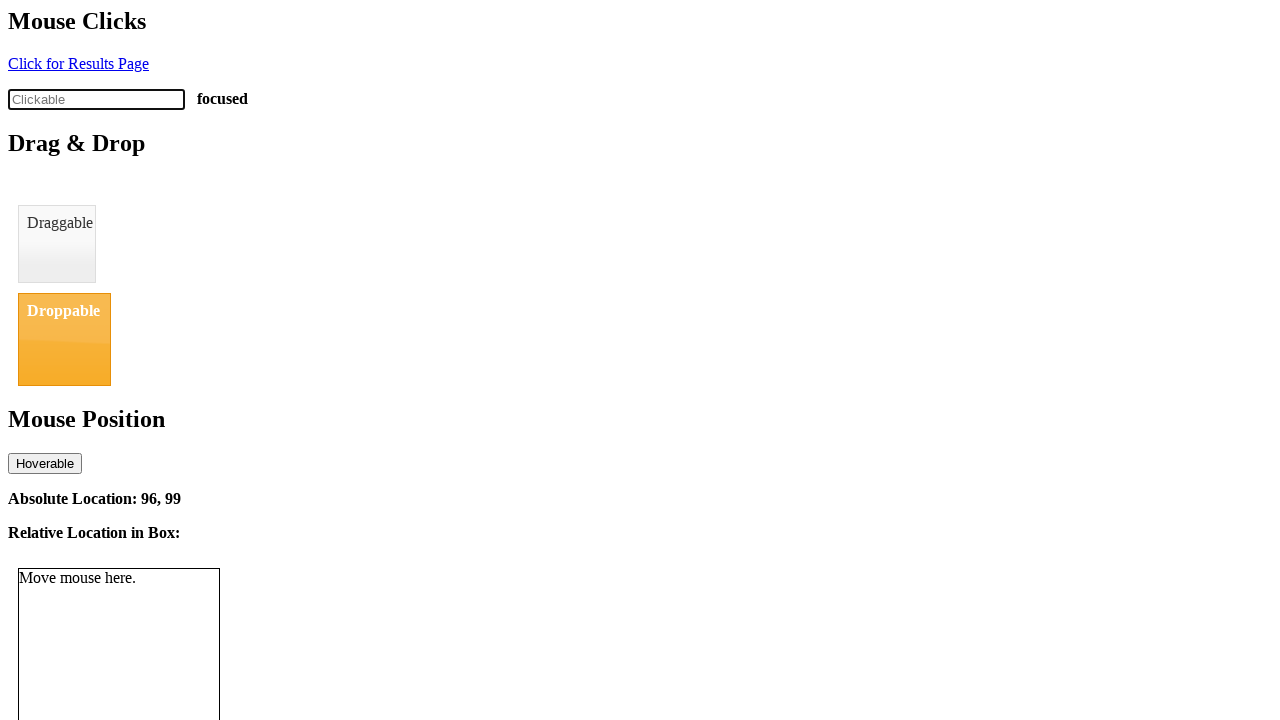

Verified that click status shows 'focused'
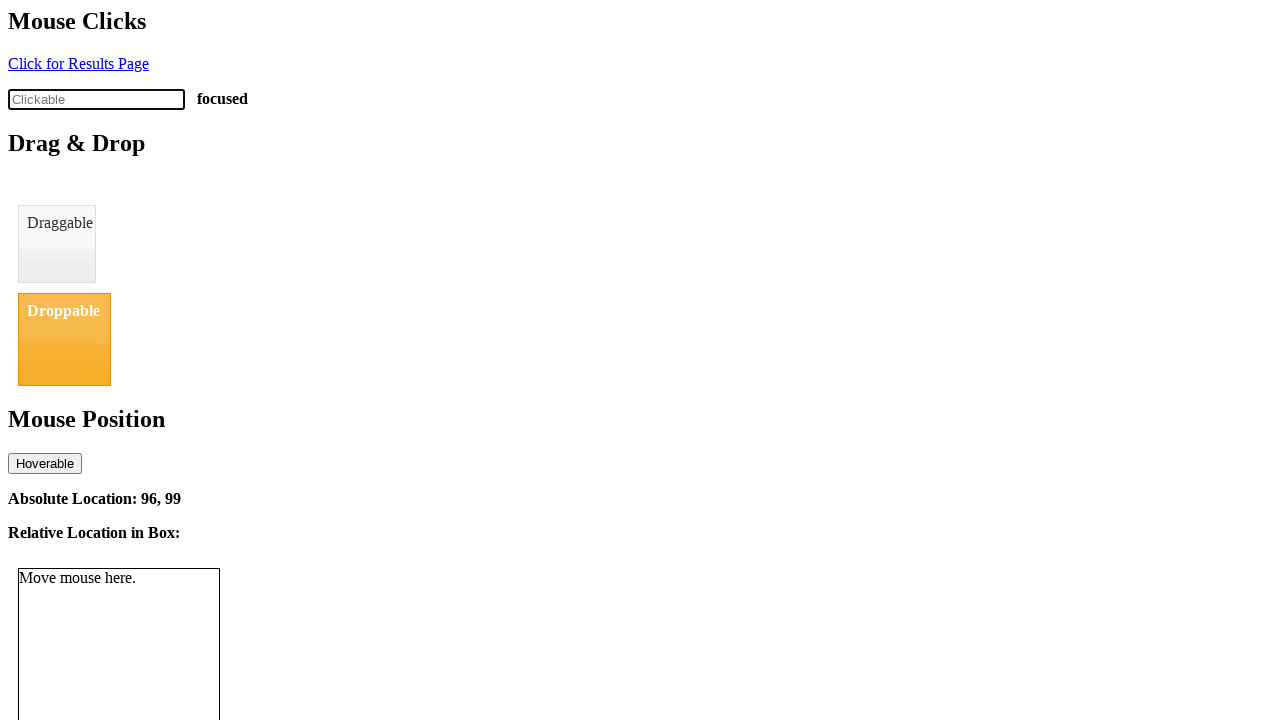

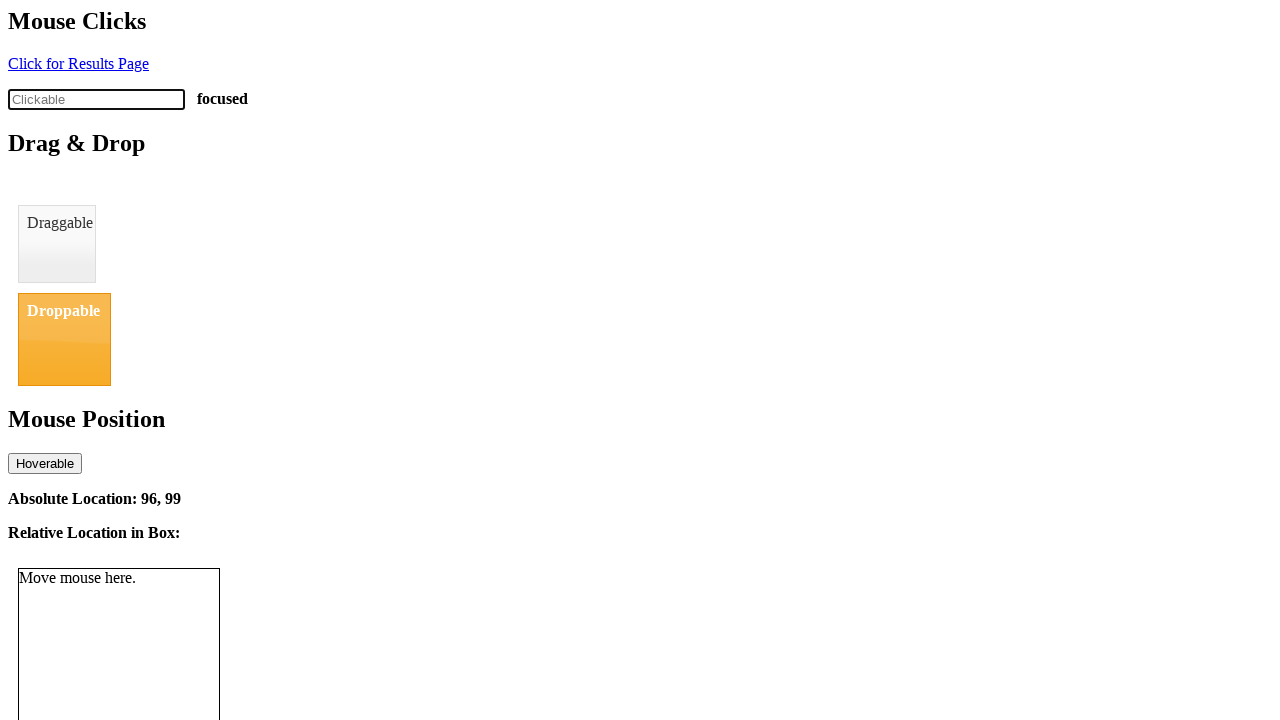